Tests element highlighting functionality by finding an element on a large page and applying a temporary red dashed border style to visually highlight it, then reverting the style back.

Starting URL: http://the-internet.herokuapp.com/large

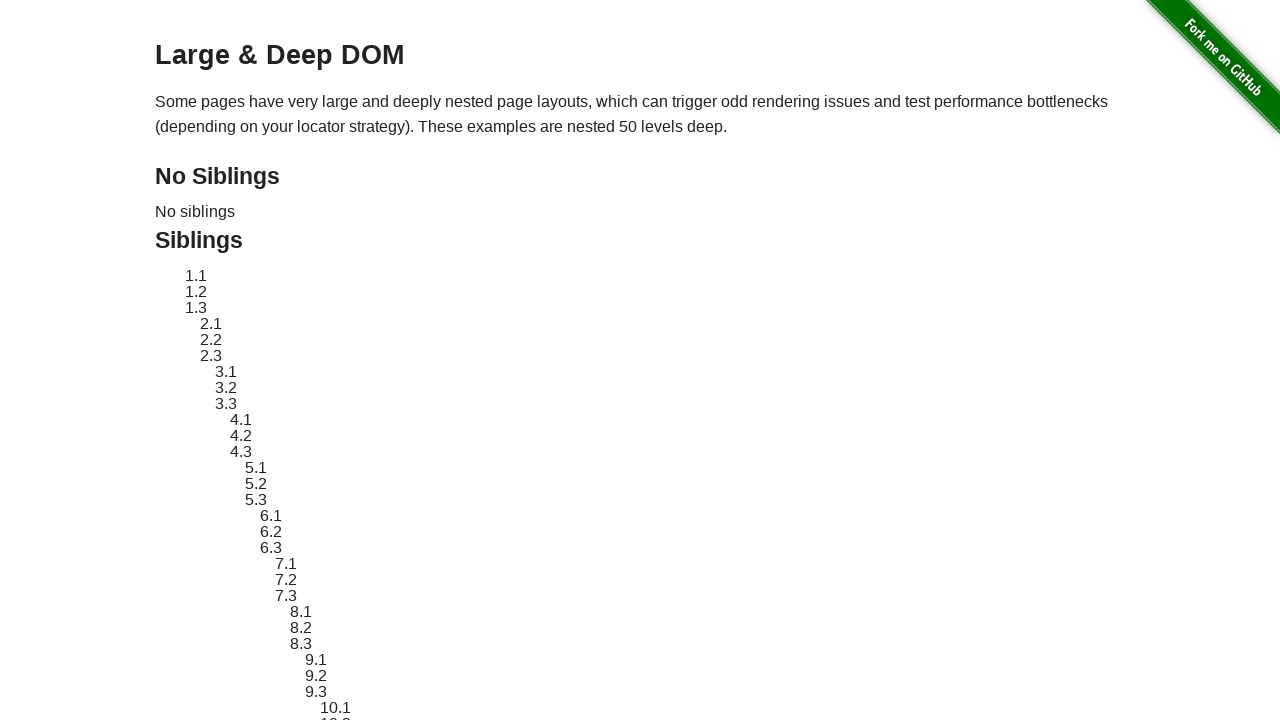

Located element with ID 'sibling-2.3' on the page
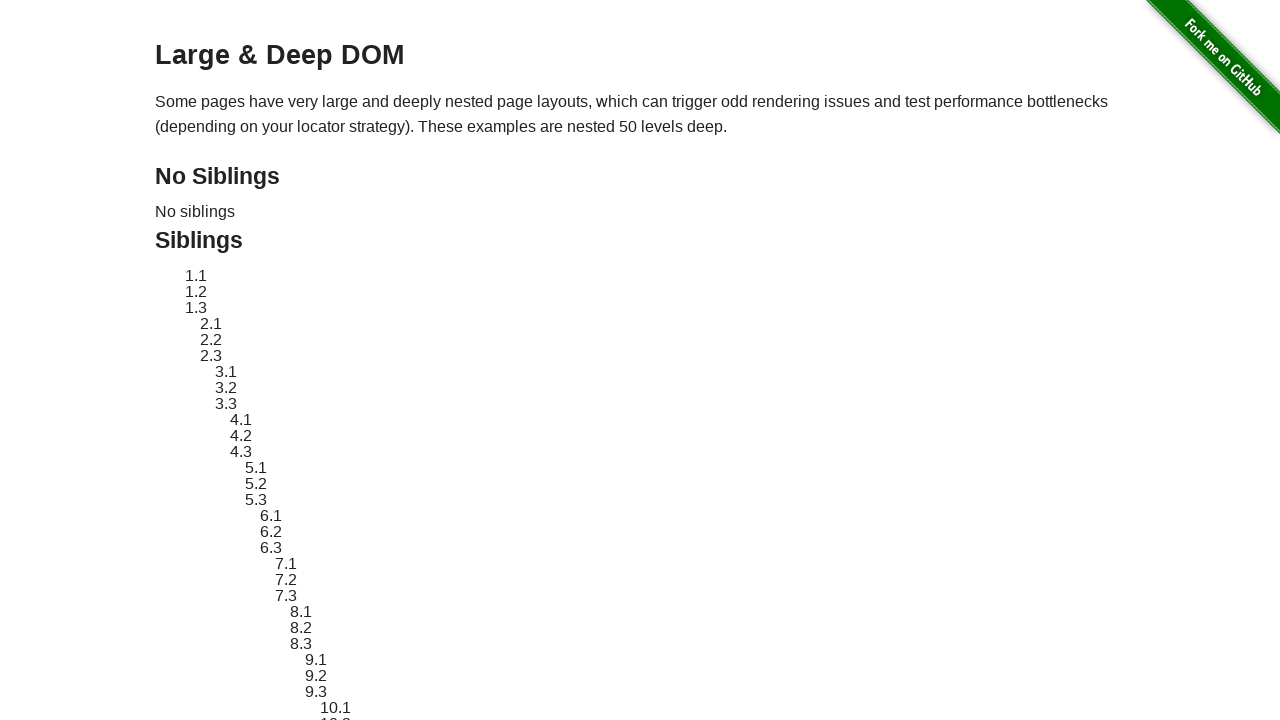

Element became visible
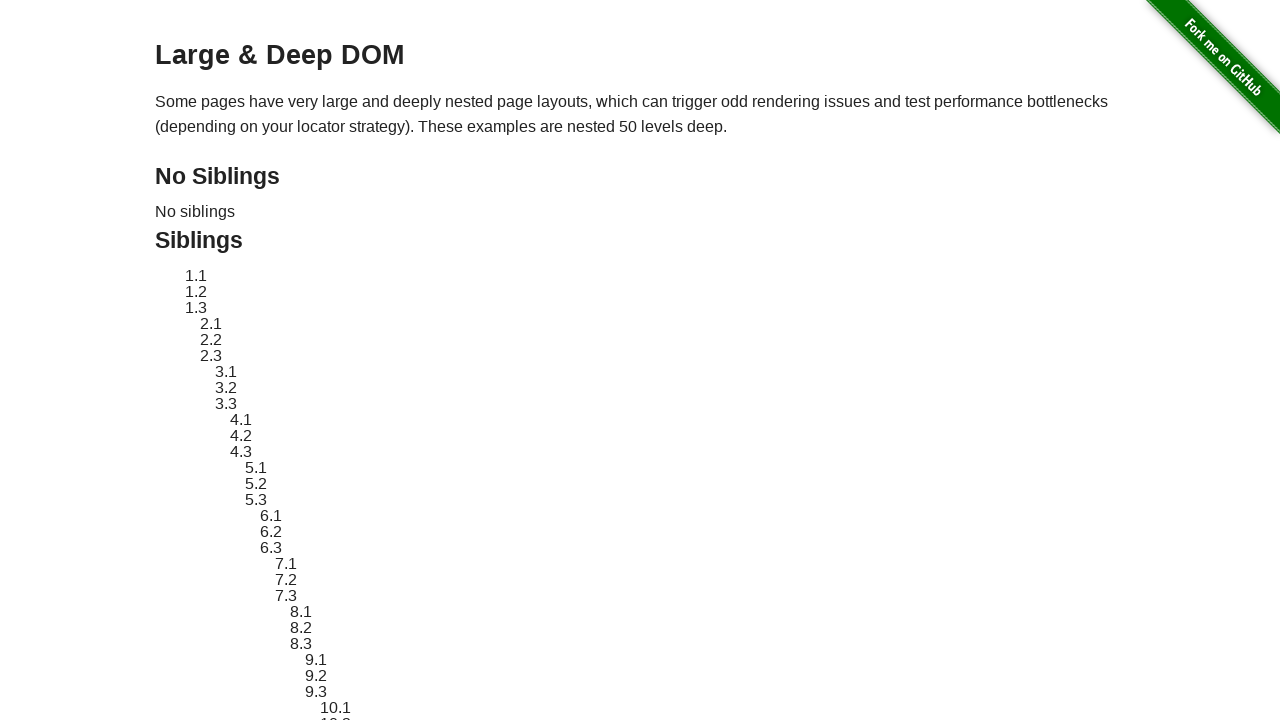

Retrieved and stored original element style
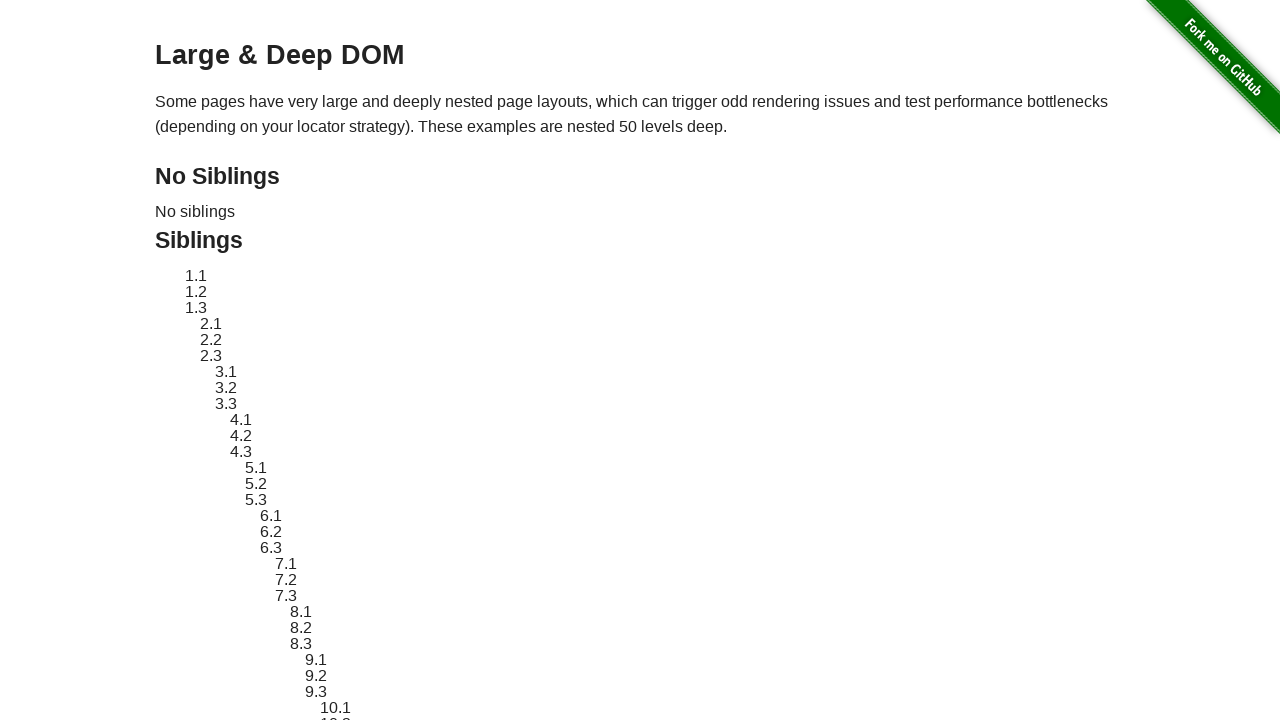

Applied red dashed border highlight style to element
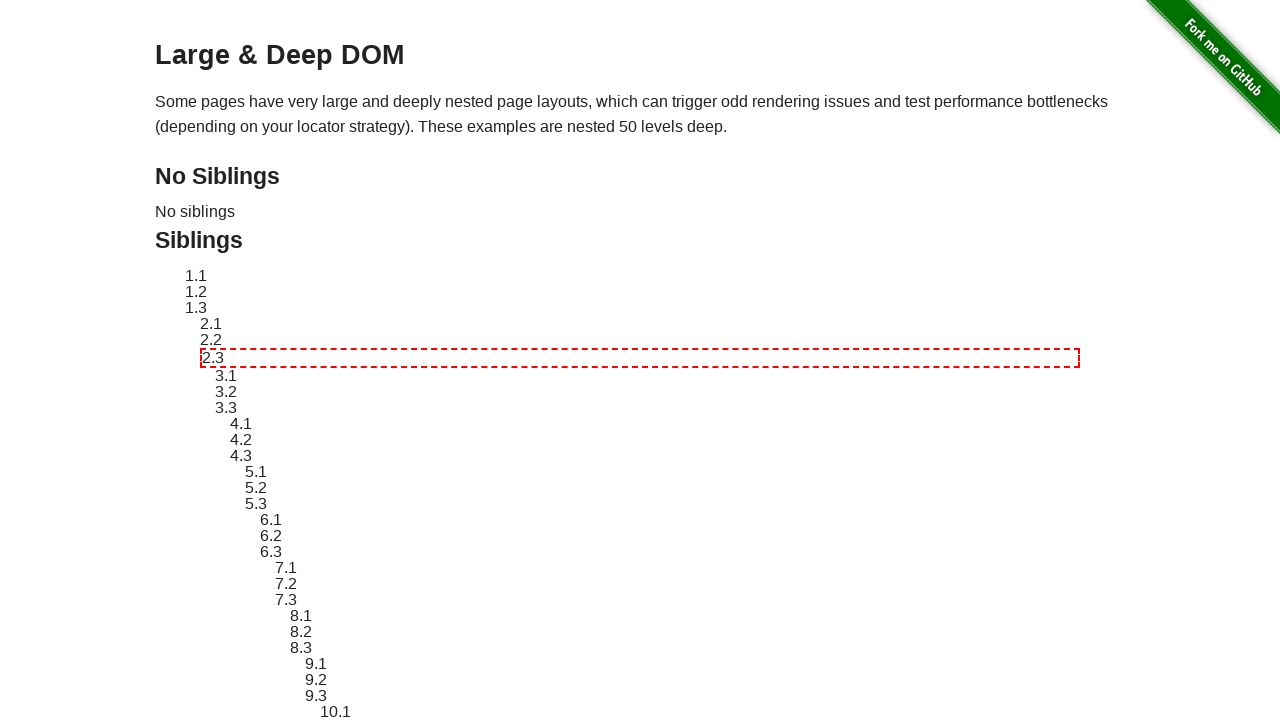

Waited 3 seconds to view the highlighted element
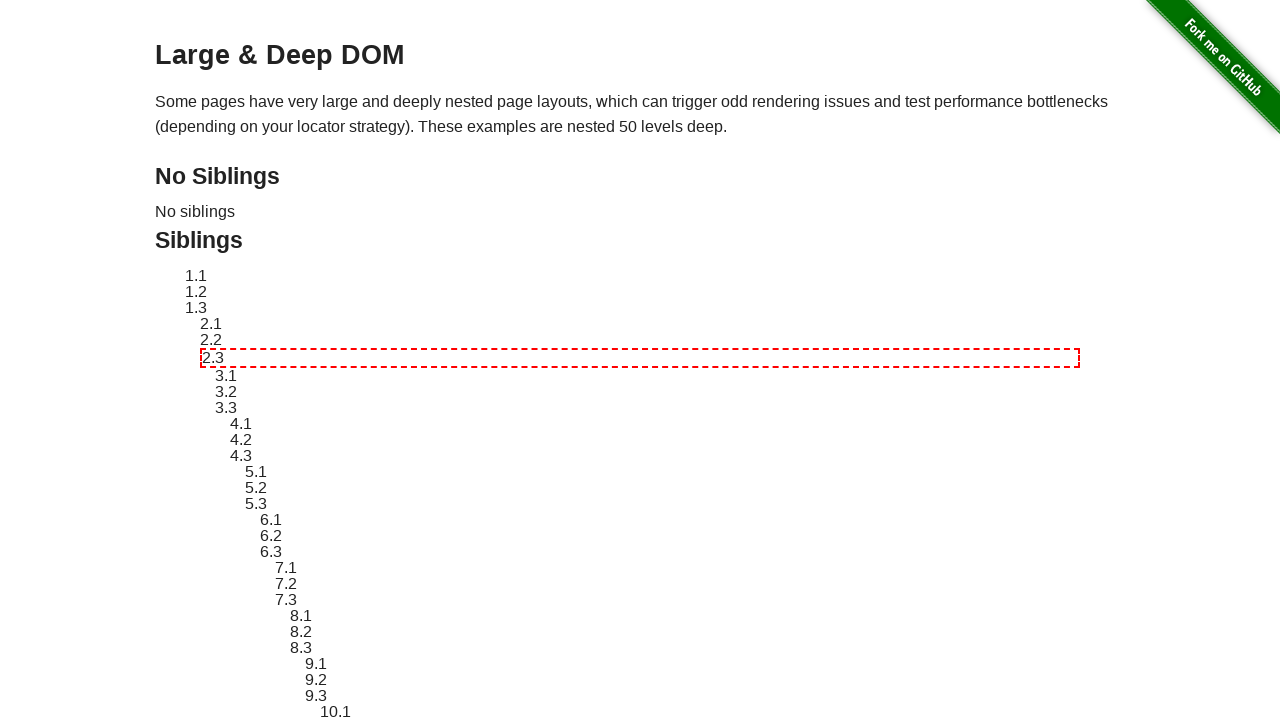

Reverted element style back to original
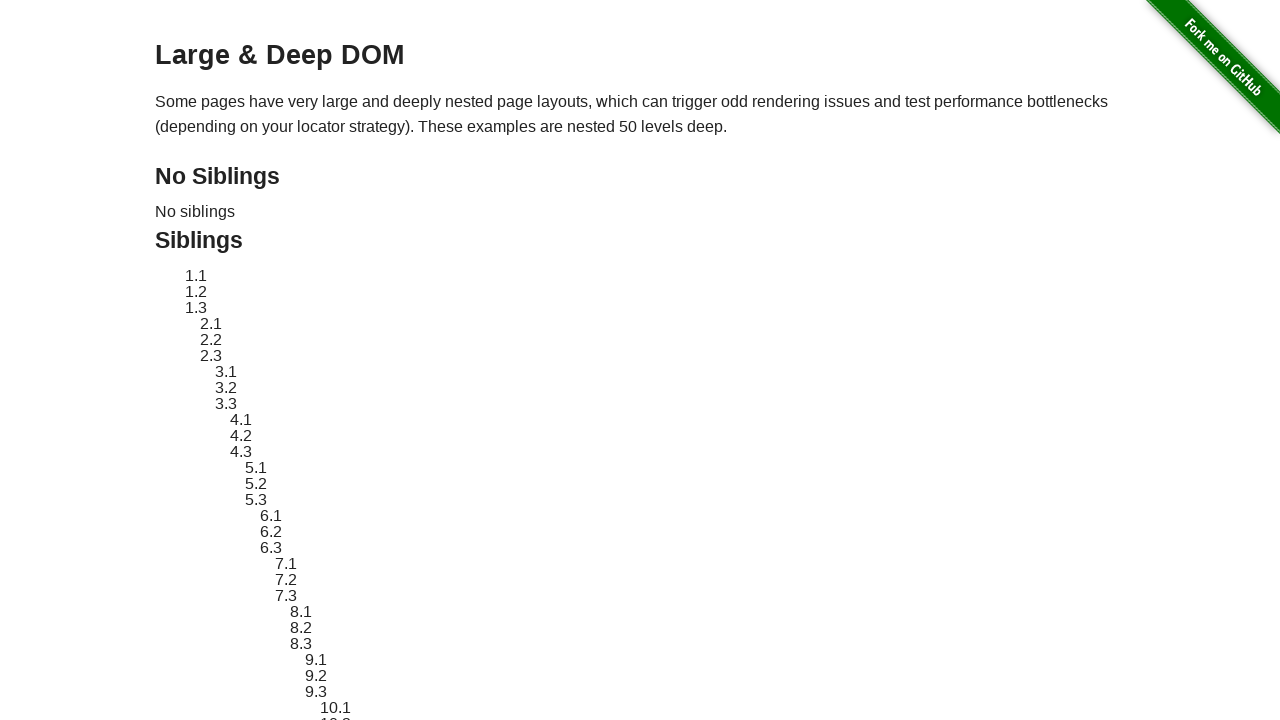

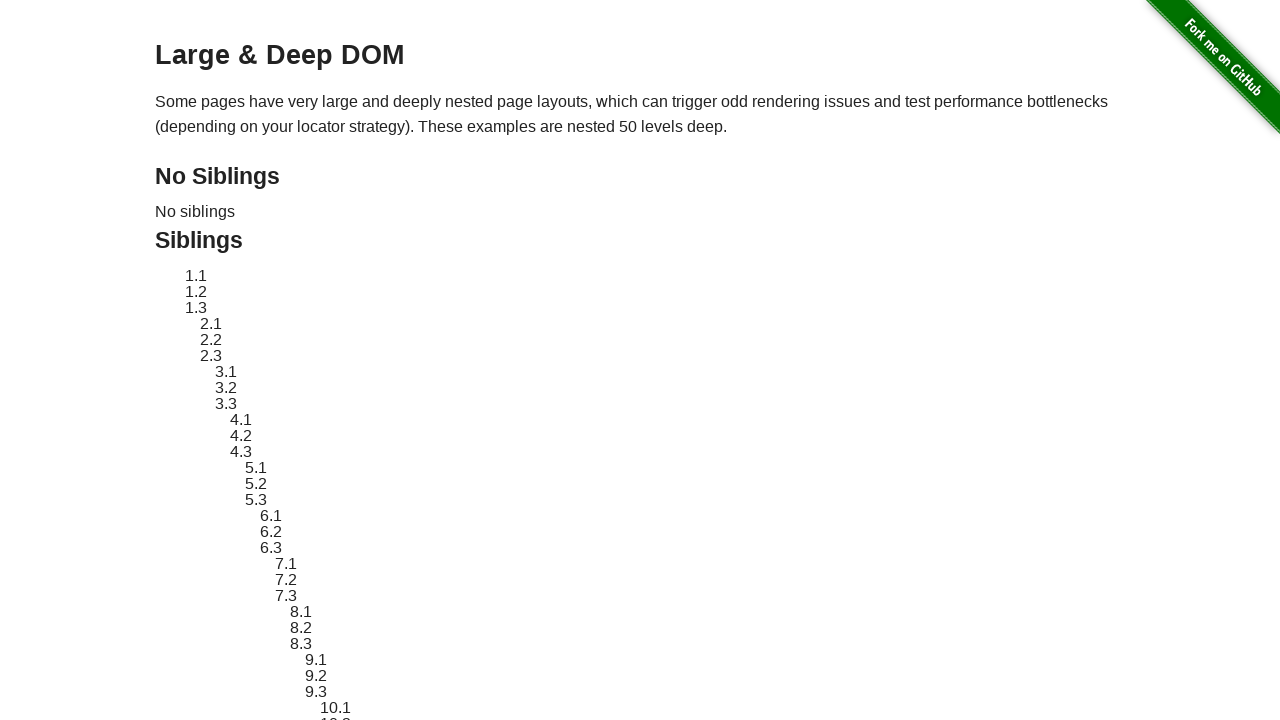